Tests the search filter functionality by entering "Rice" in the search field and verifying that results are filtered correctly

Starting URL: https://rahulshettyacademy.com/seleniumPractise/#/offers

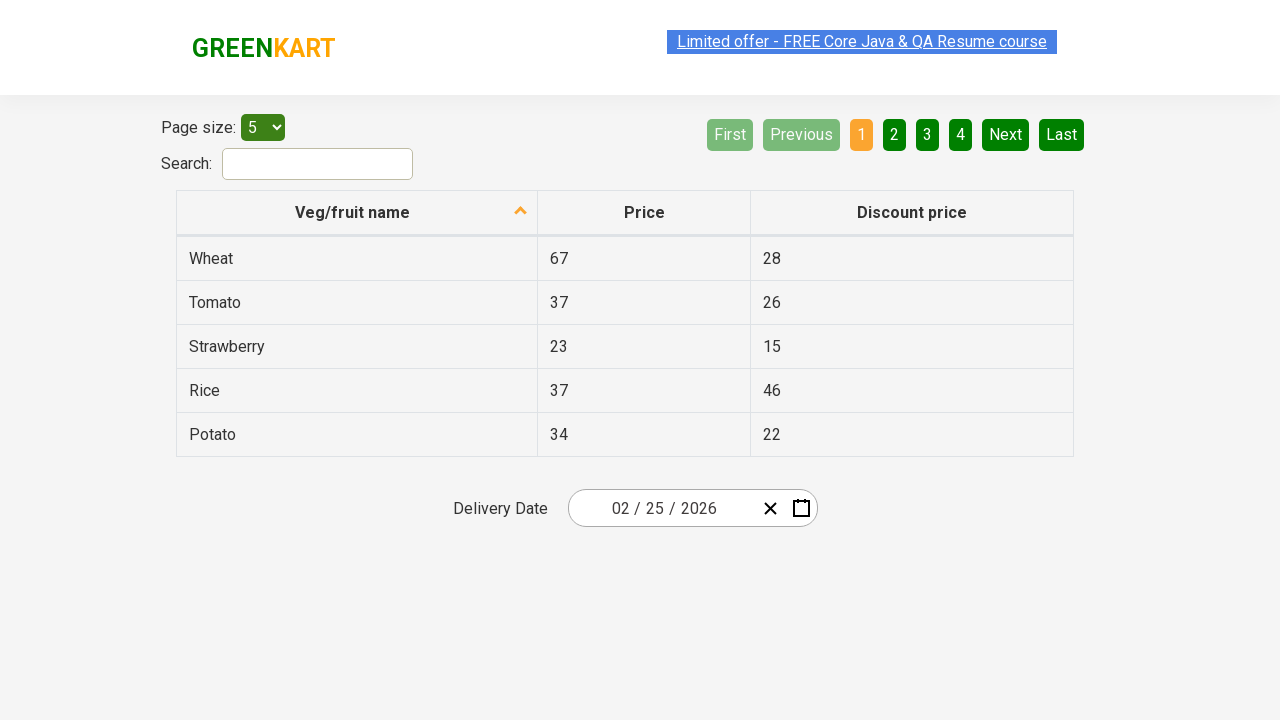

Entered 'Rice' in the search field on #search-field
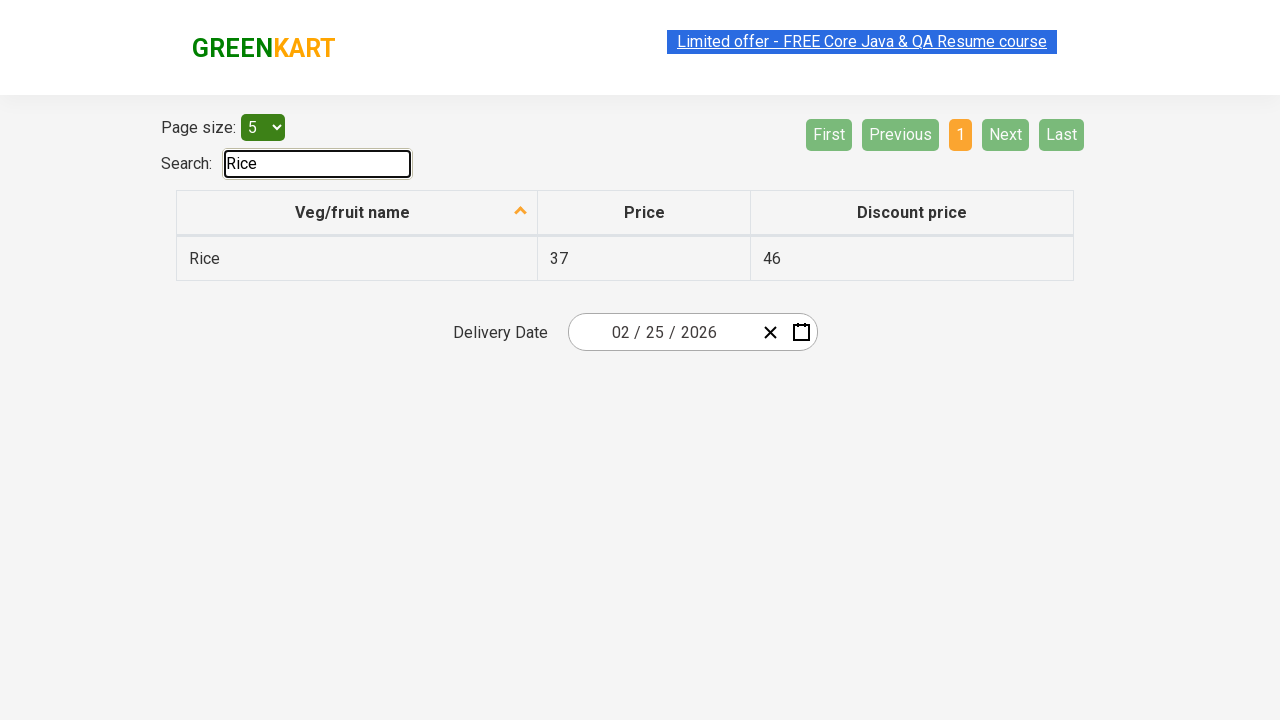

Filtered results loaded after searching for 'Rice'
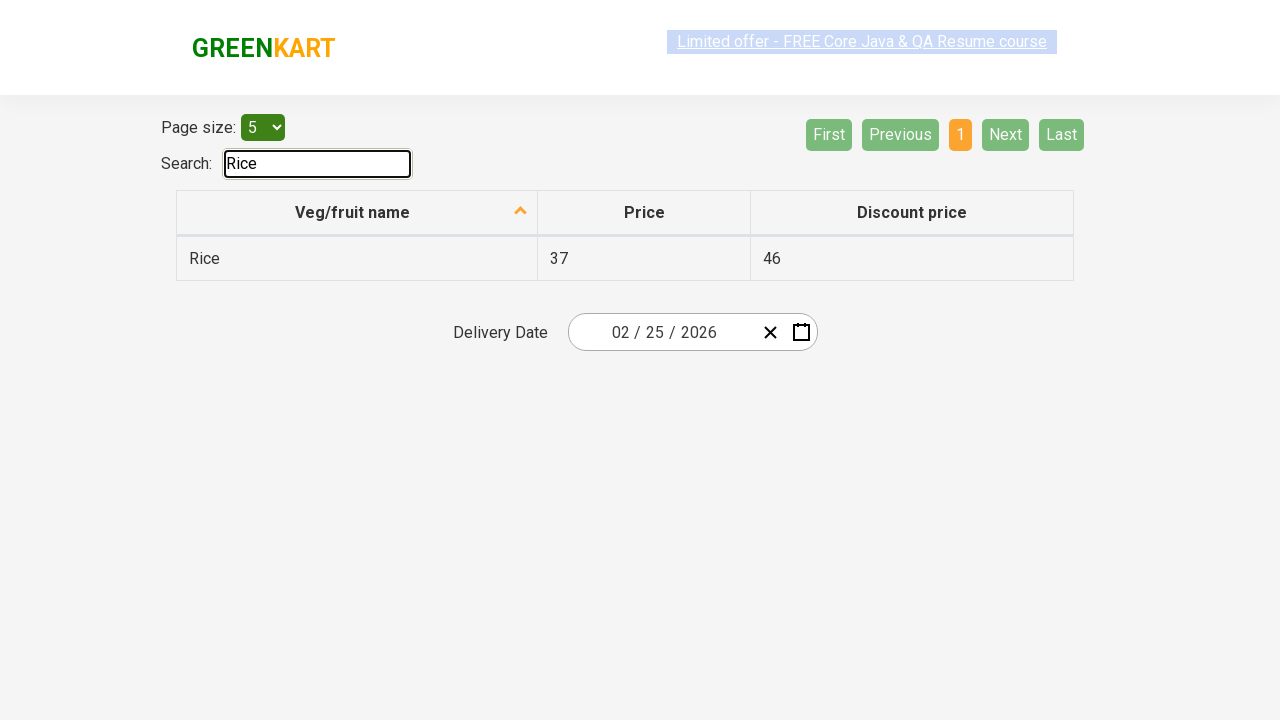

Retrieved 1 filtered result rows
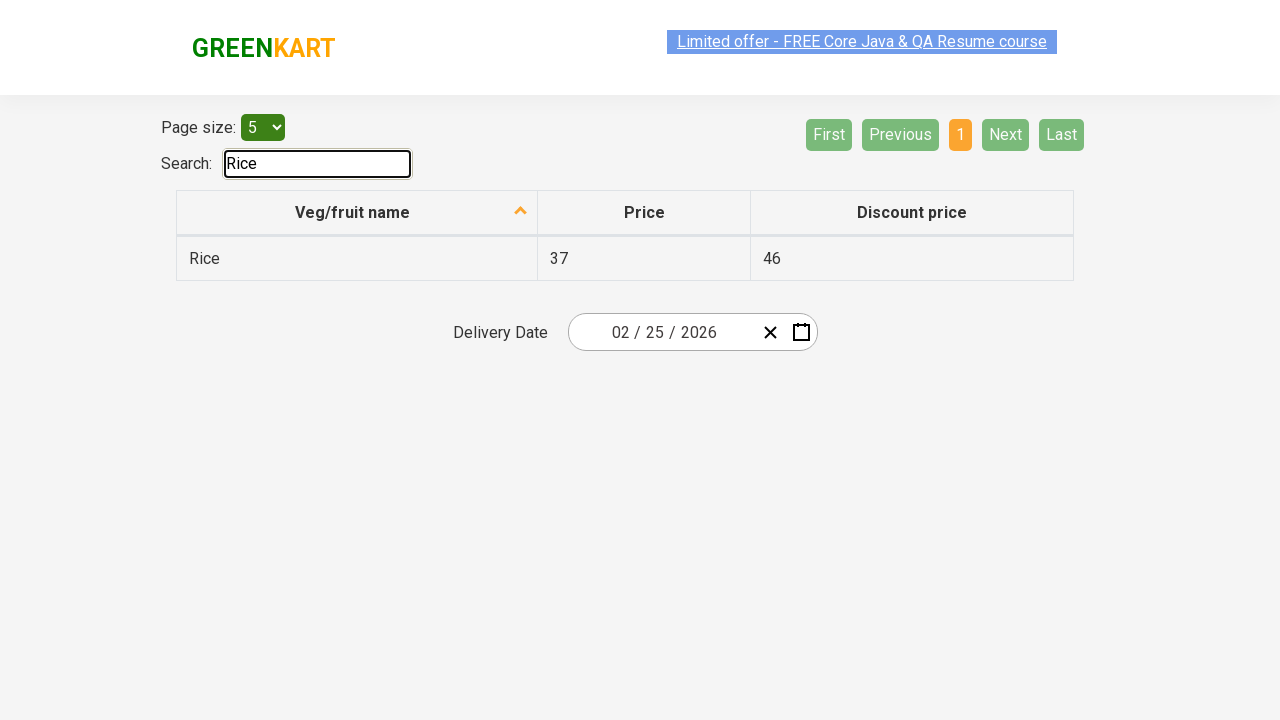

Verified that 1 out of 1 results contain 'Rice'
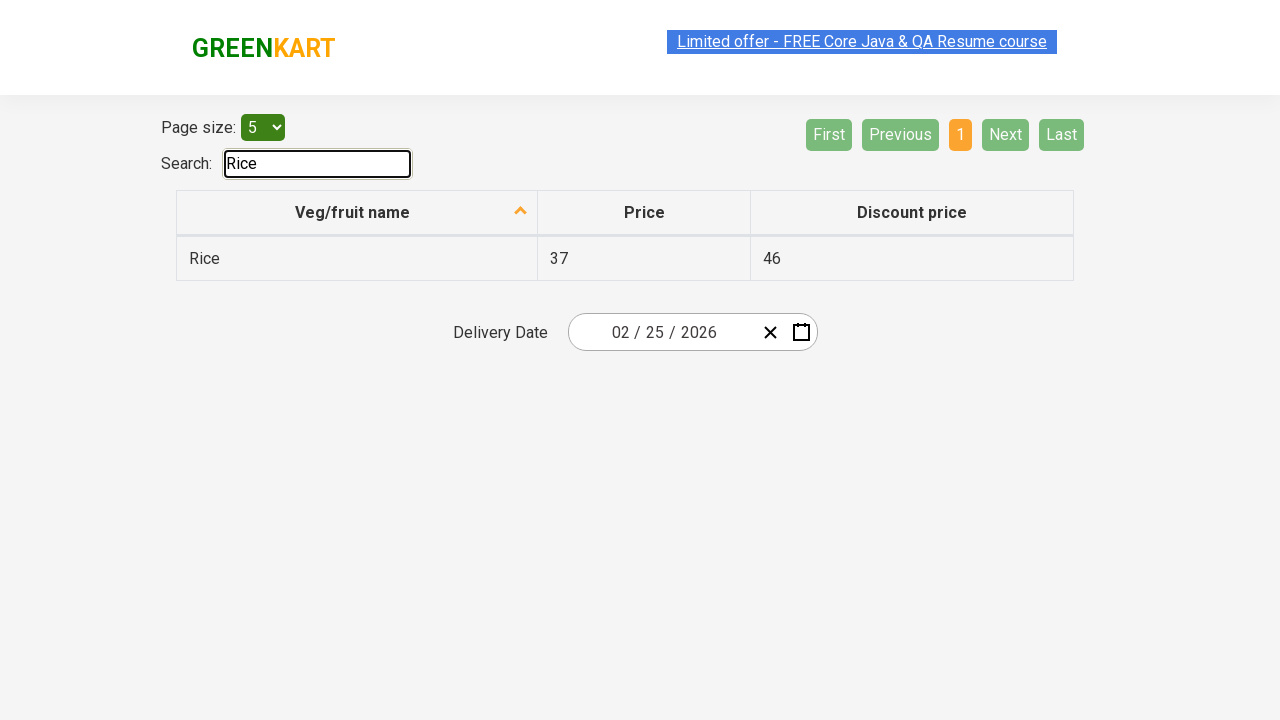

Assertion passed: all filtered results contain 'Rice'
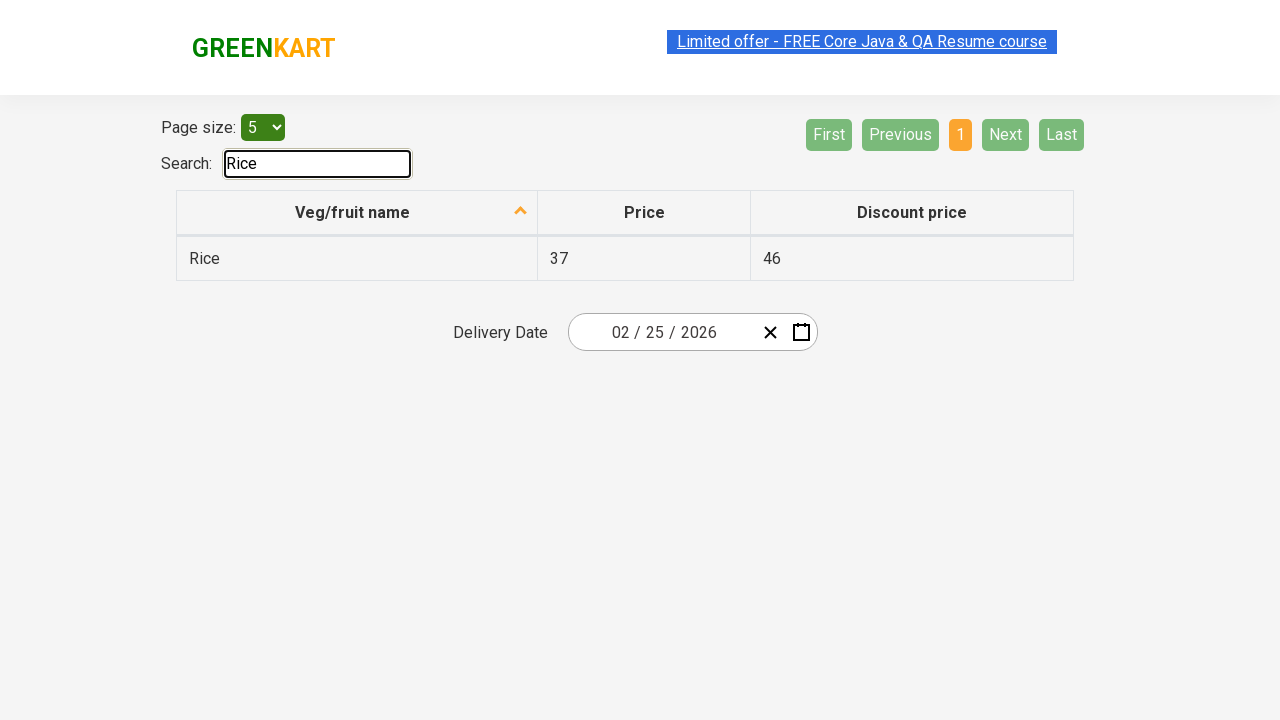

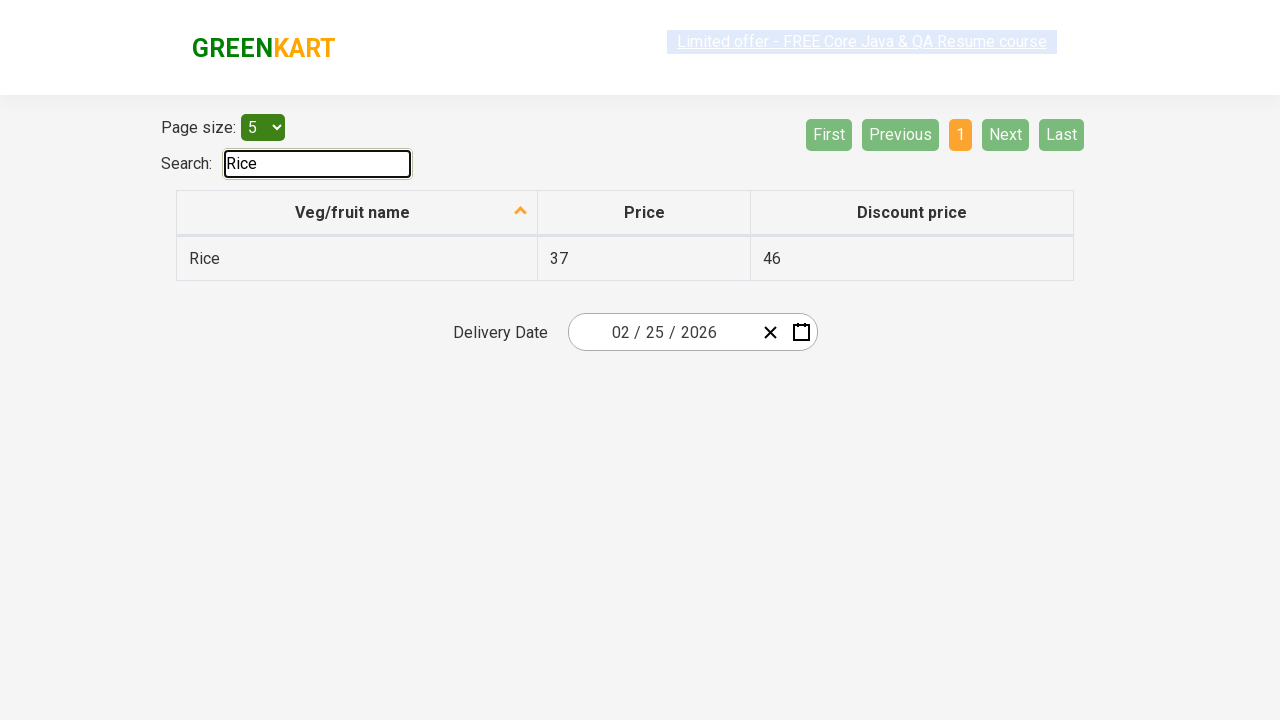